Tests marking all todo items as complete by adding three items and clicking each checkbox

Starting URL: https://todomvc.com/examples/react/dist/

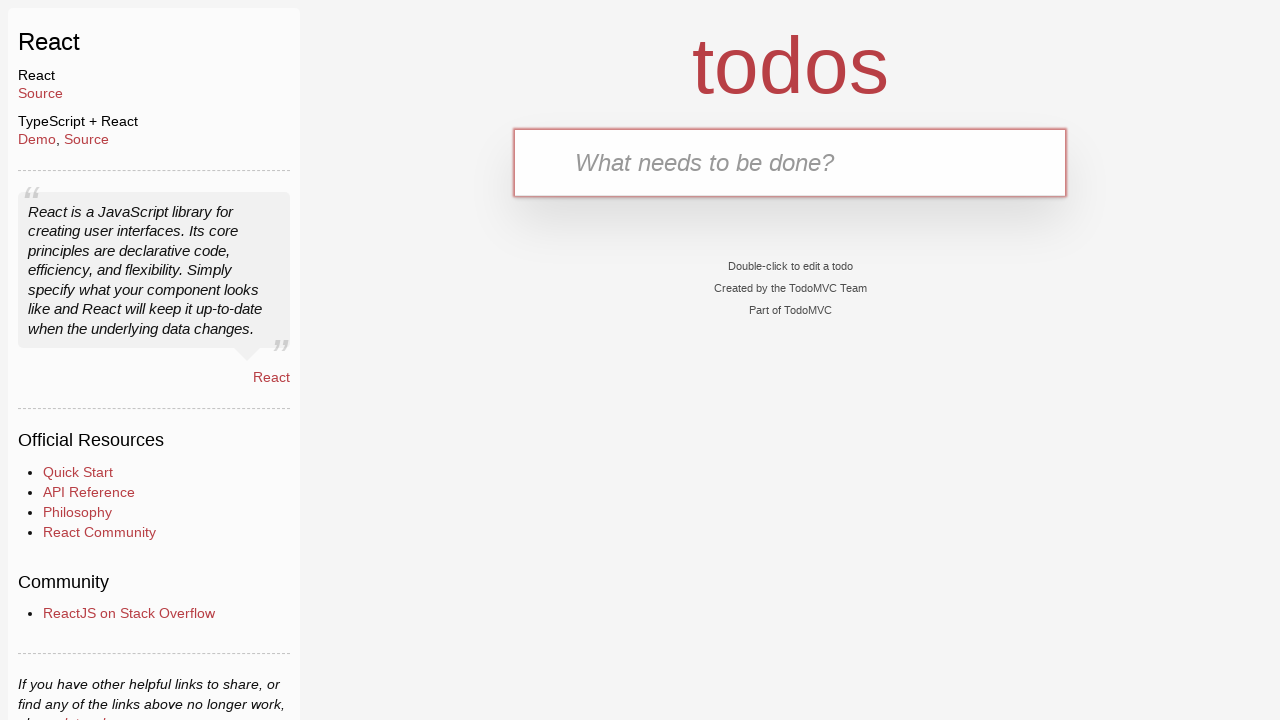

Filled new todo input with 'test1' on input.new-todo
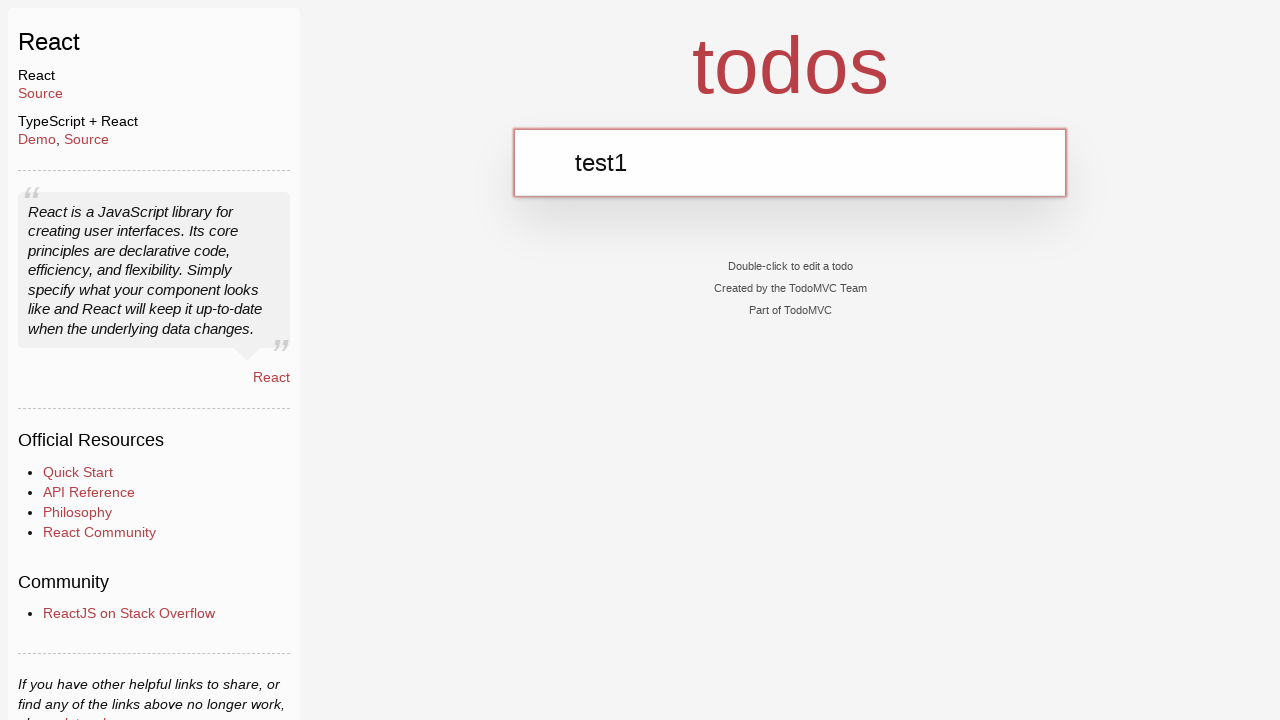

Pressed Enter to add first todo item
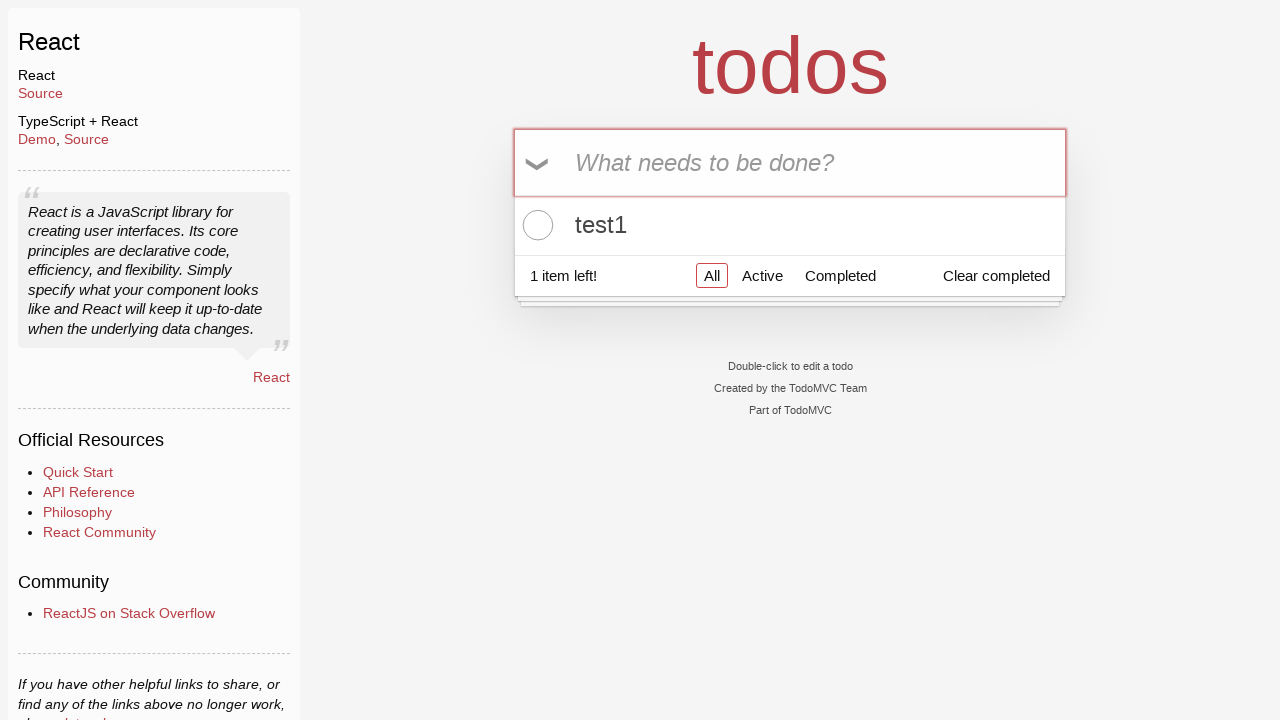

Filled new todo input with 'test2' on input.new-todo
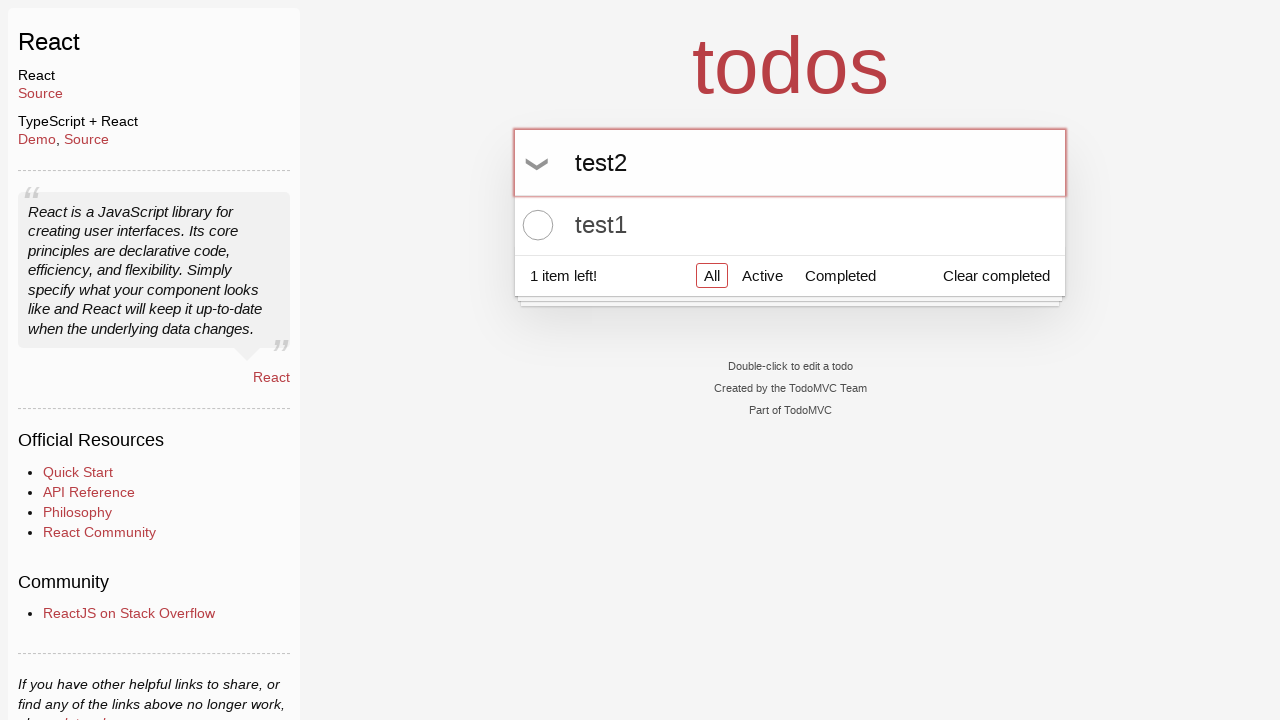

Pressed Enter to add second todo item
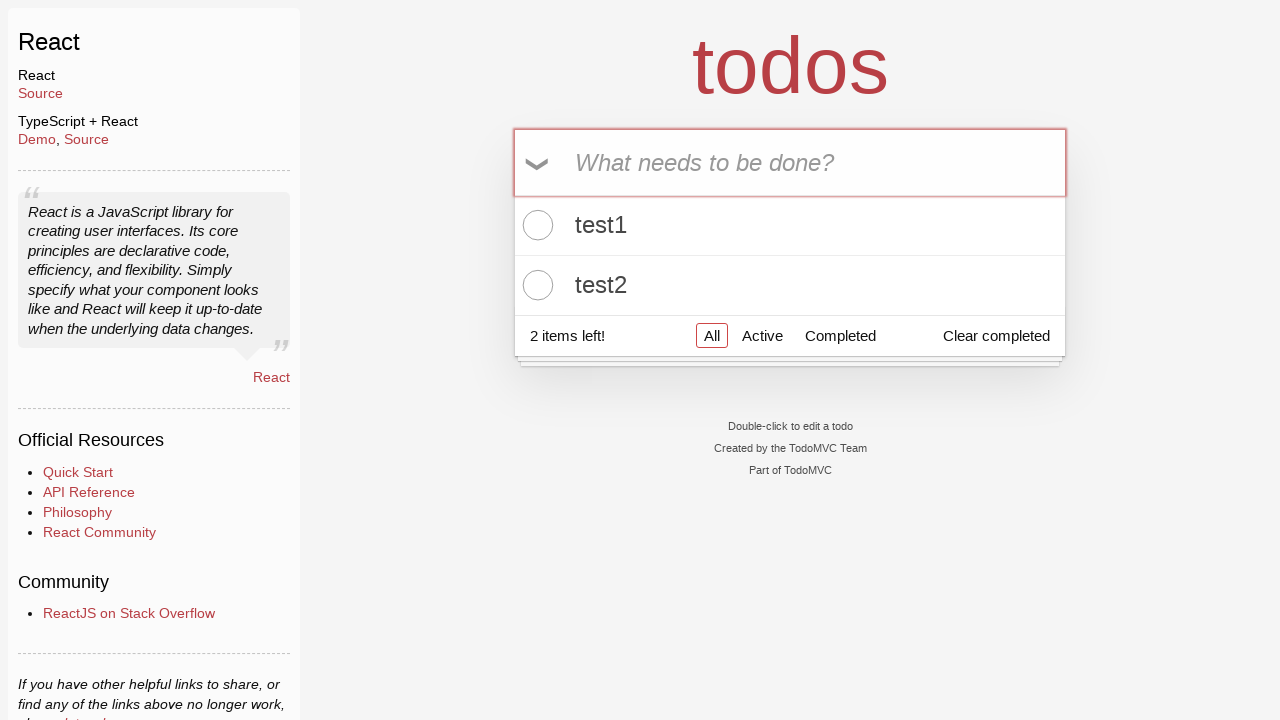

Filled new todo input with 'test3' on input.new-todo
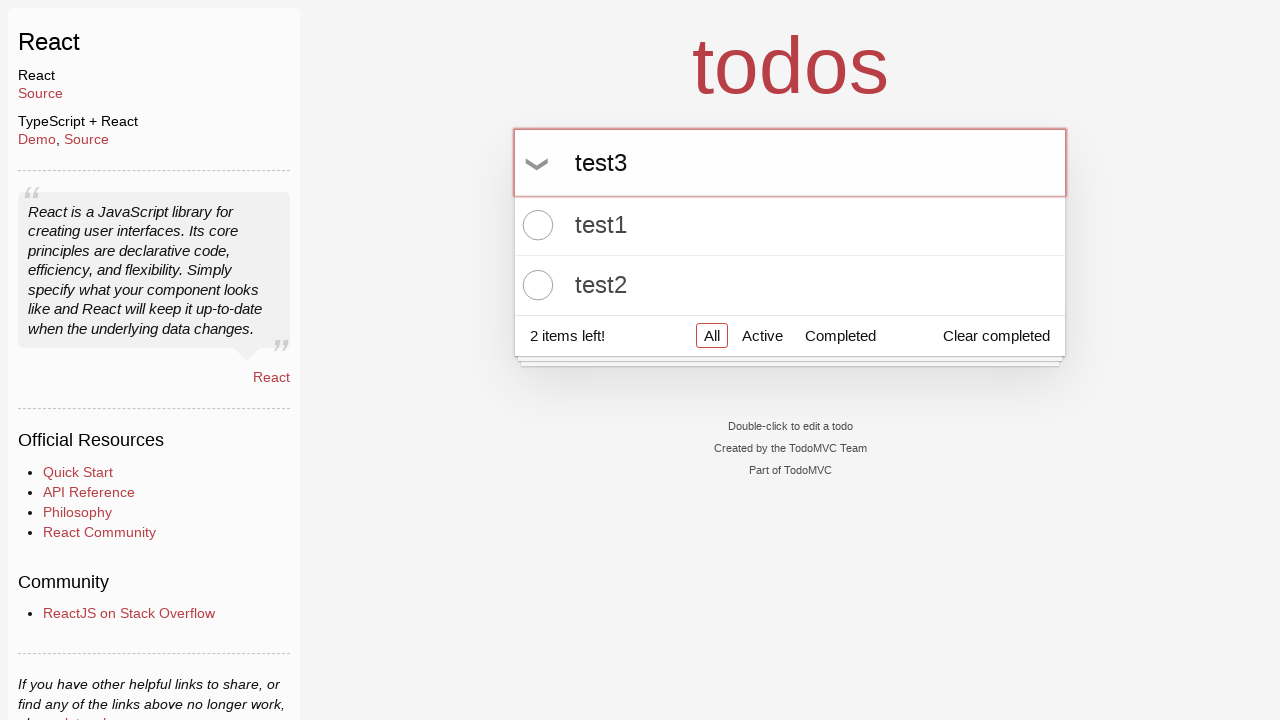

Pressed Enter to add third todo item
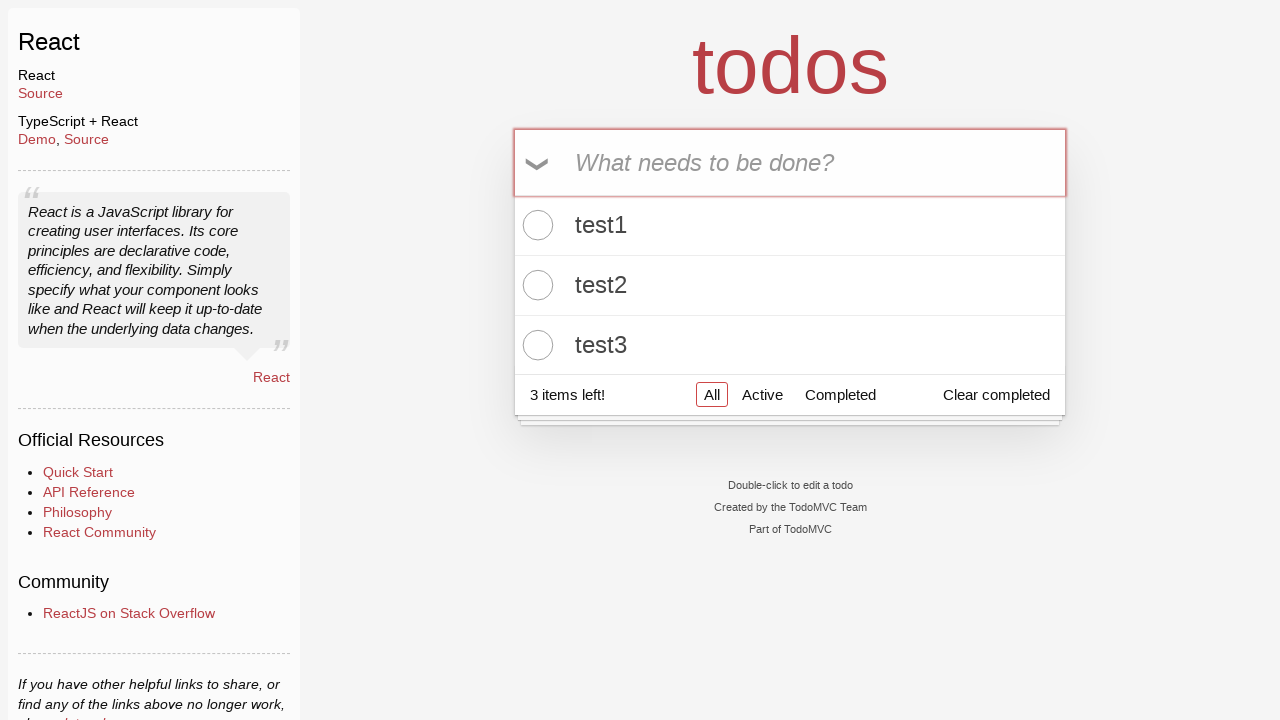

Located all todo checkboxes
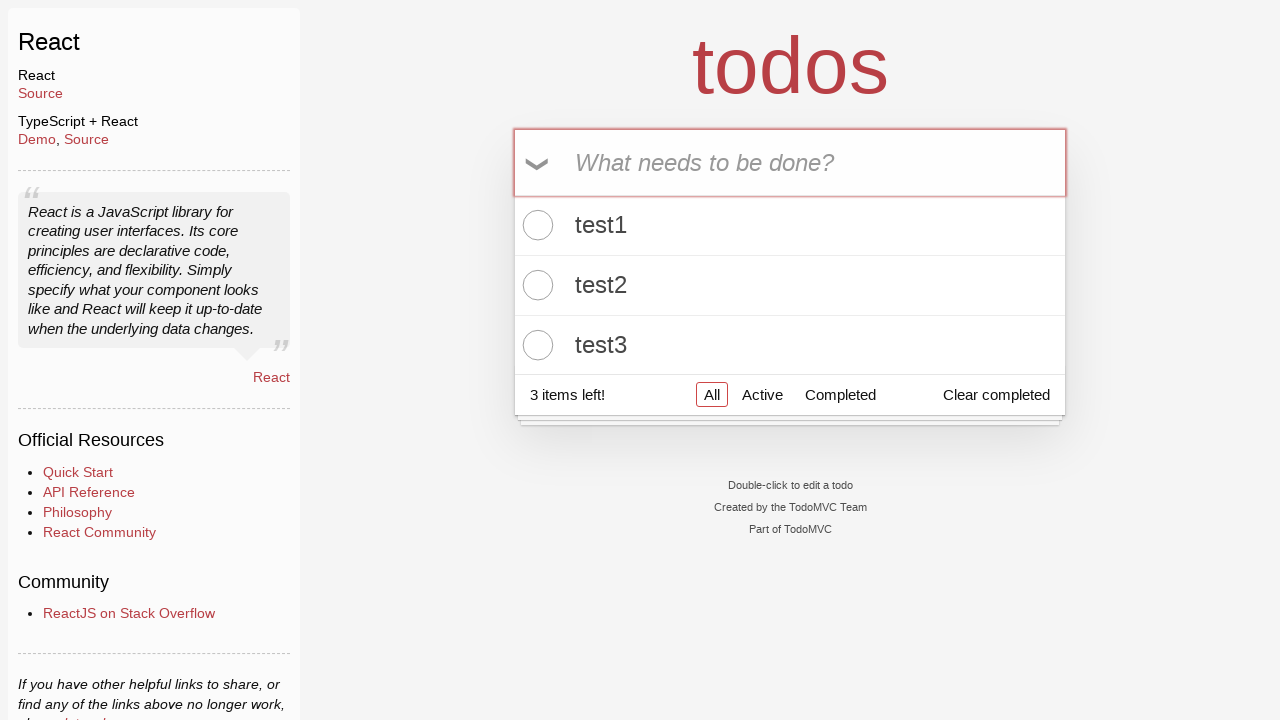

Clicked checkbox 1 to mark todo as complete at (535, 225) on .todo-list li .toggle >> nth=0
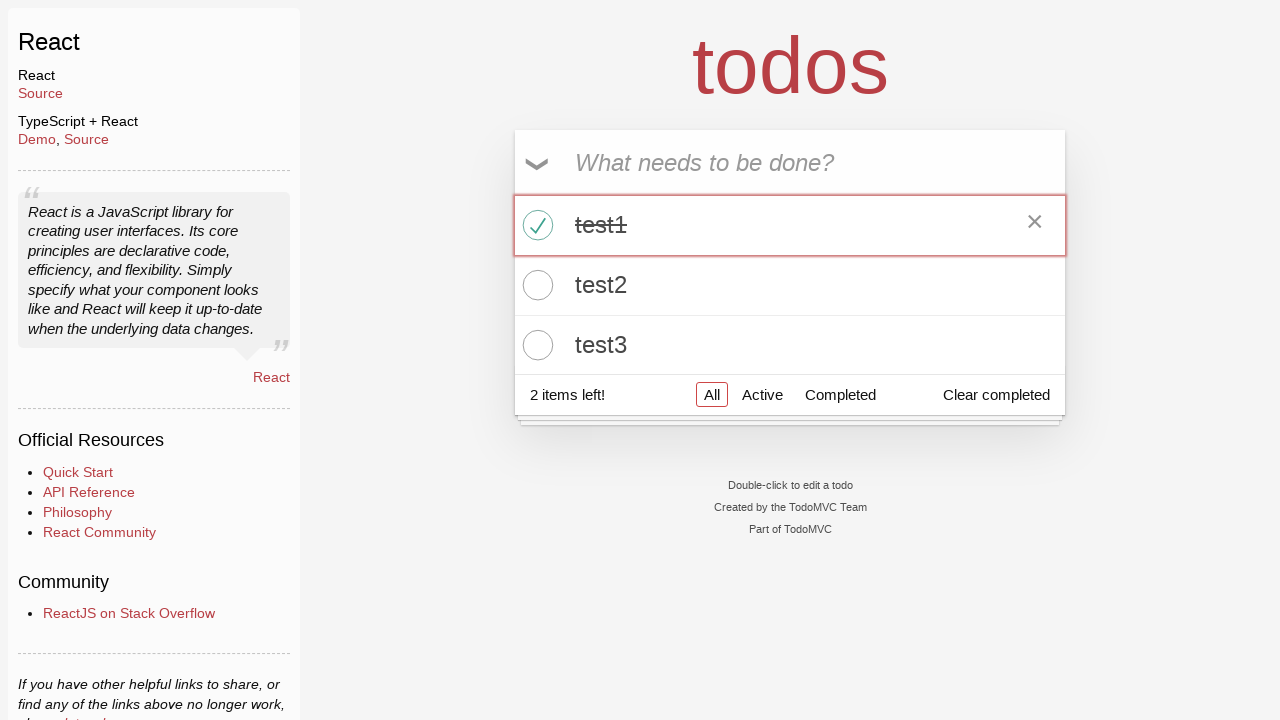

Clicked checkbox 2 to mark todo as complete at (535, 285) on .todo-list li .toggle >> nth=1
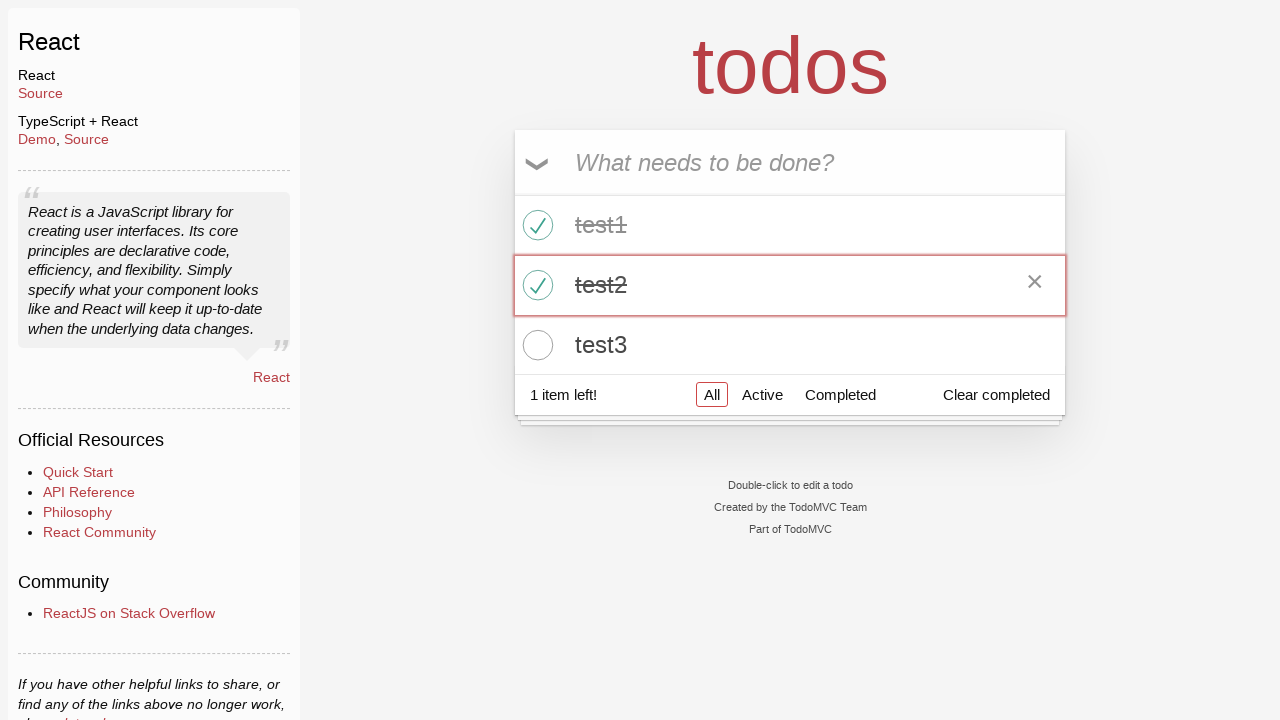

Clicked checkbox 3 to mark todo as complete at (535, 345) on .todo-list li .toggle >> nth=2
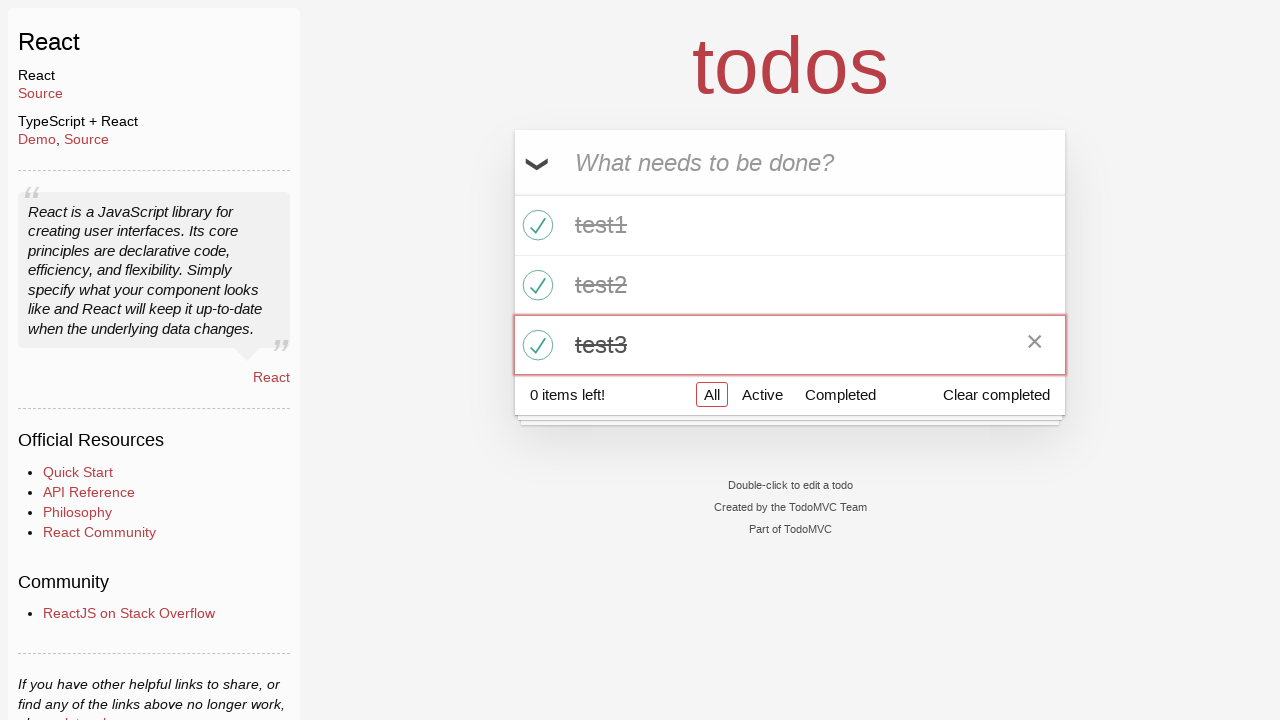

Verified all todo items are marked as completed
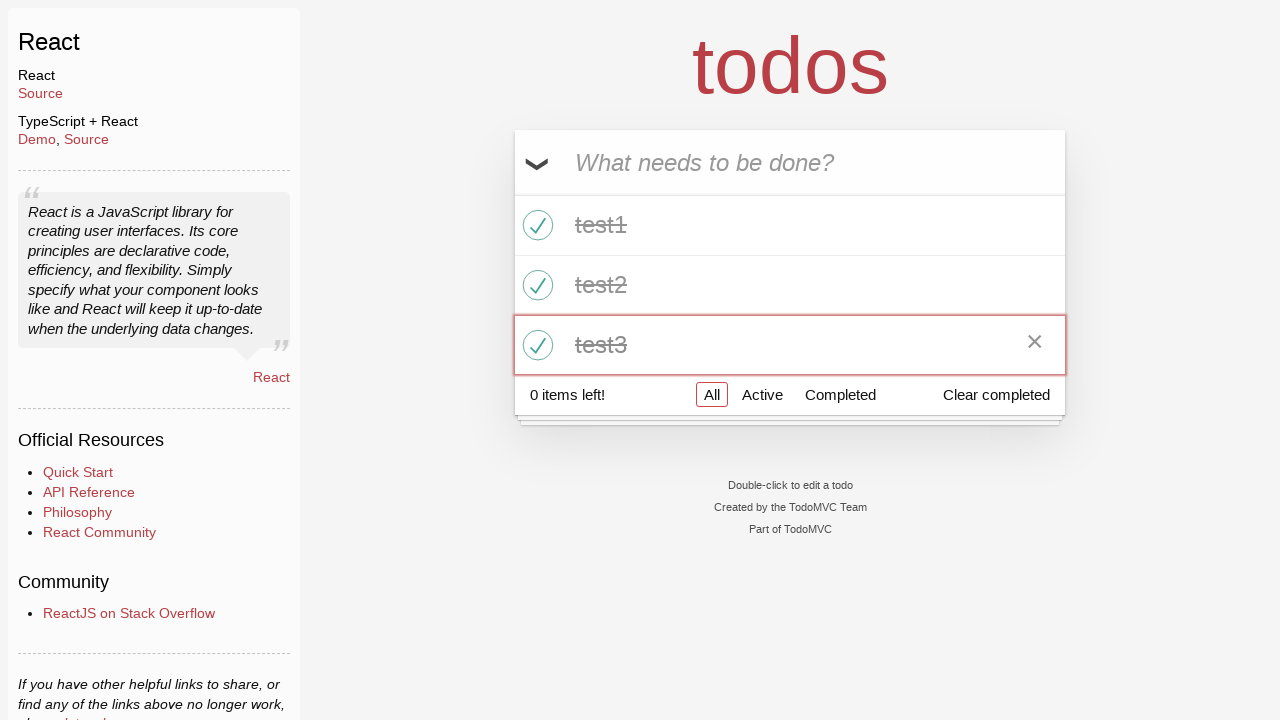

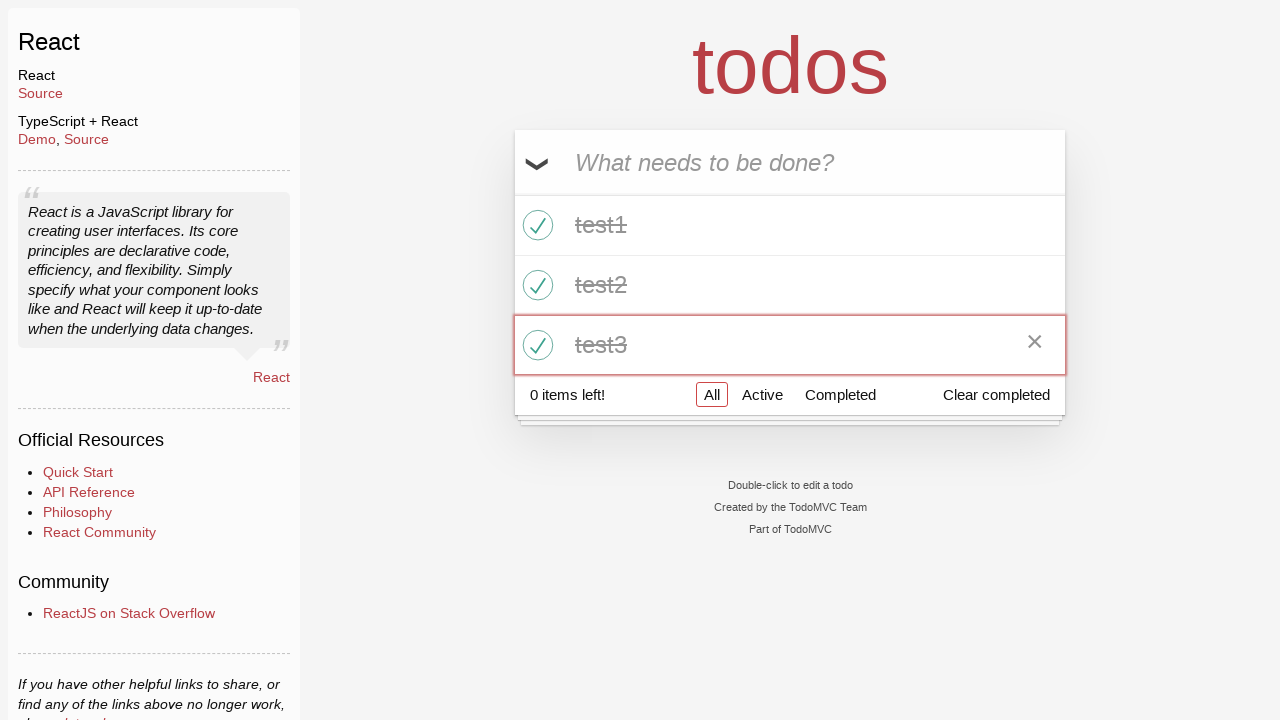